Tests sorting a number column (Due) in ascending order using semantic class locators on the second table

Starting URL: http://the-internet.herokuapp.com/tables

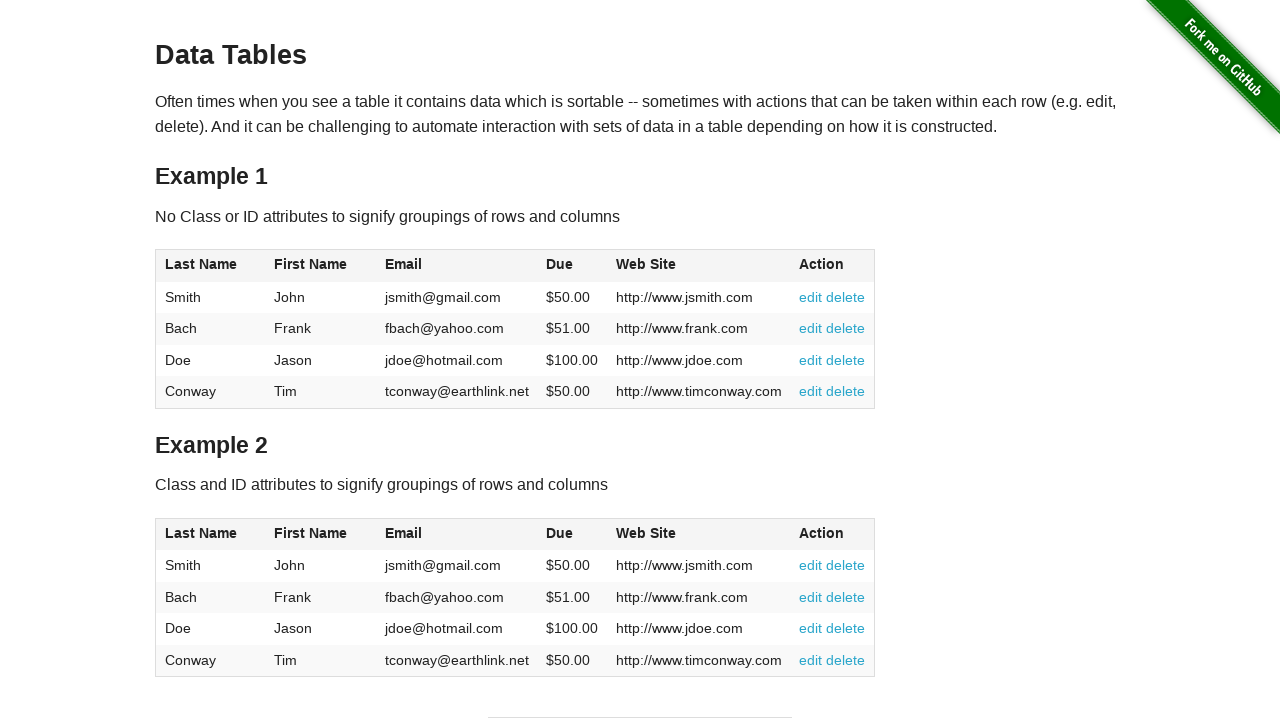

Clicked the Dues column header in the second table to sort at (560, 533) on #table2 thead .dues
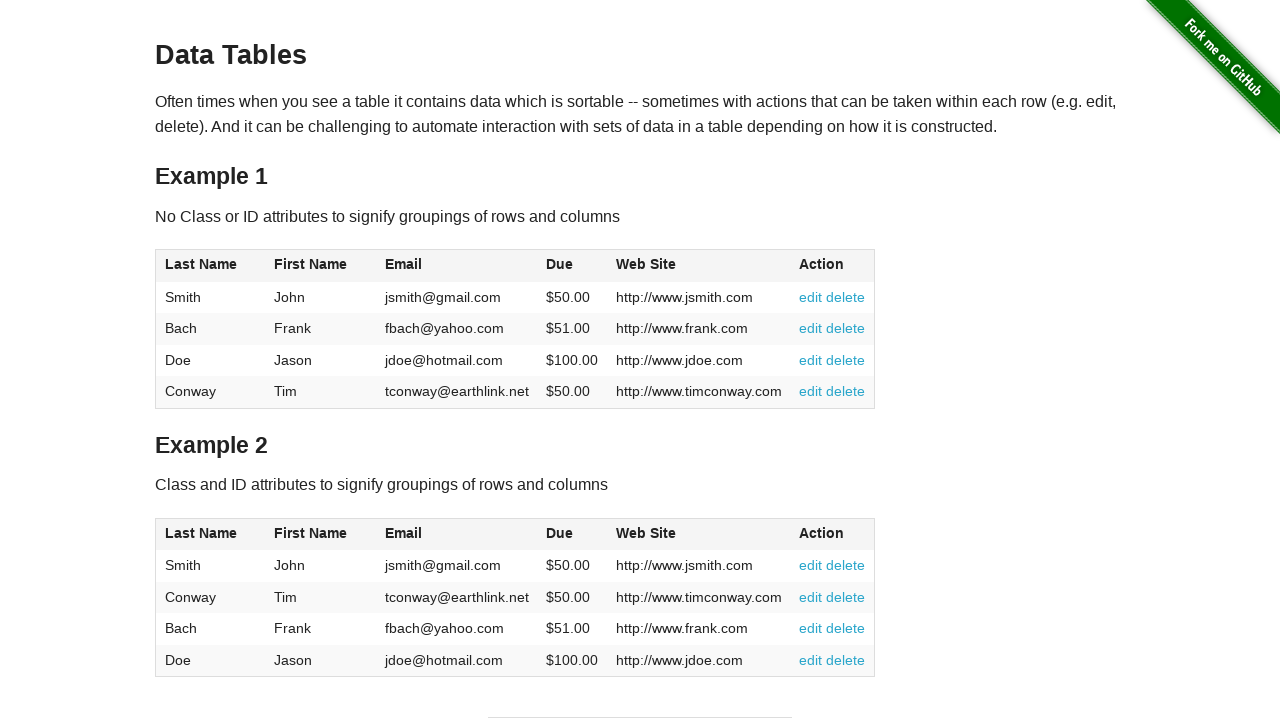

Waited for the Dues column to be sorted in ascending order
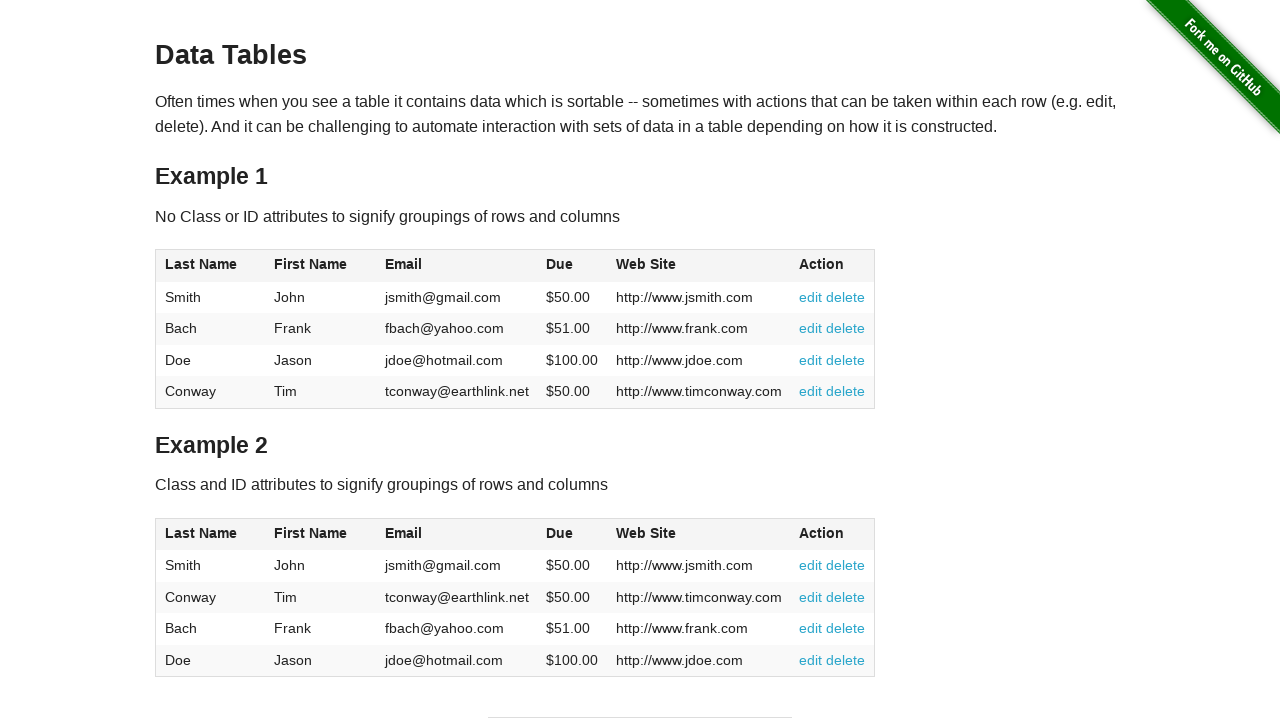

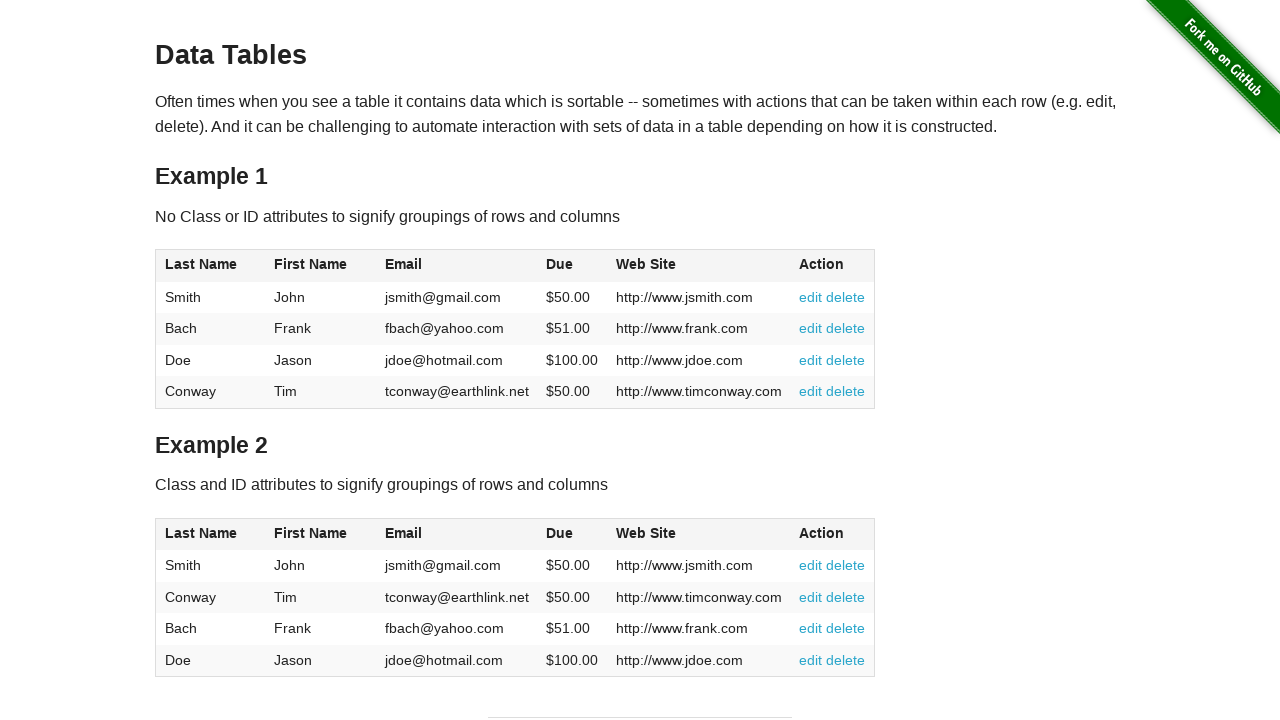